Tests the search functionality on BunnyCart website by typing a search term in the search box, pressing Enter, and verifying the search results page loads with the correct heading and URL containing the search term.

Starting URL: https://www.bunnycart.com

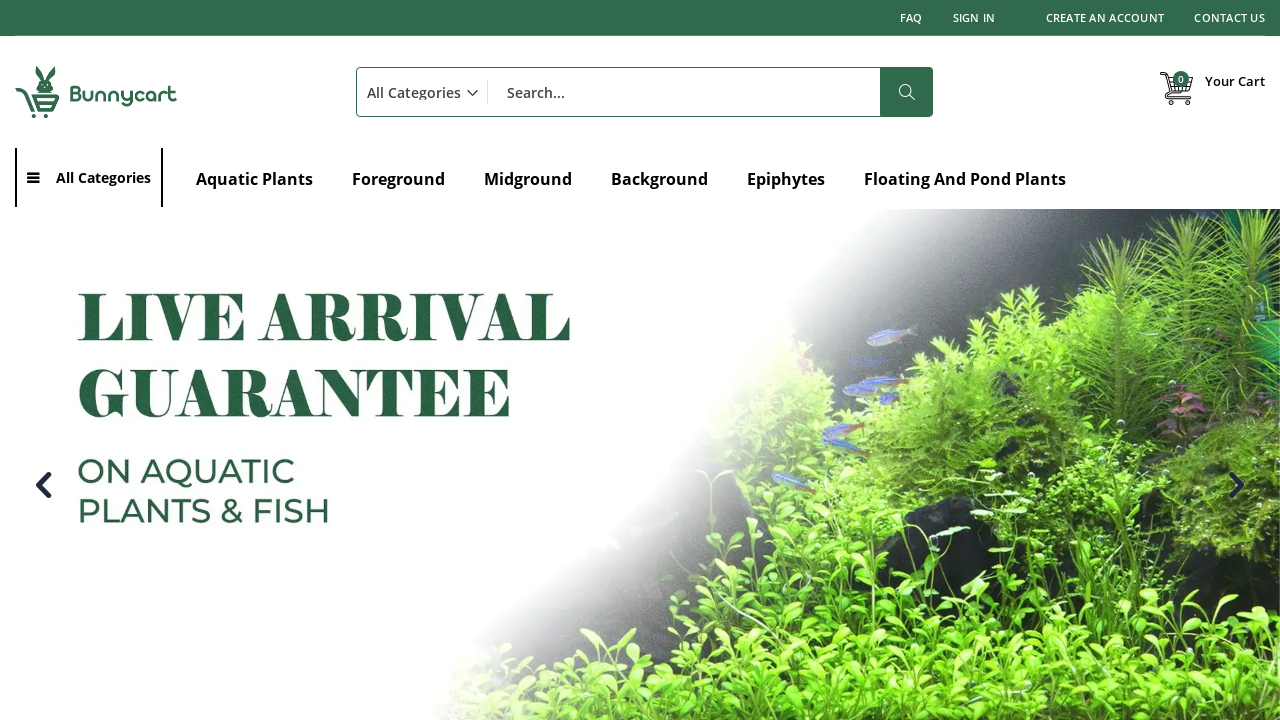

Filled search box with 'organic vegetables' on #search
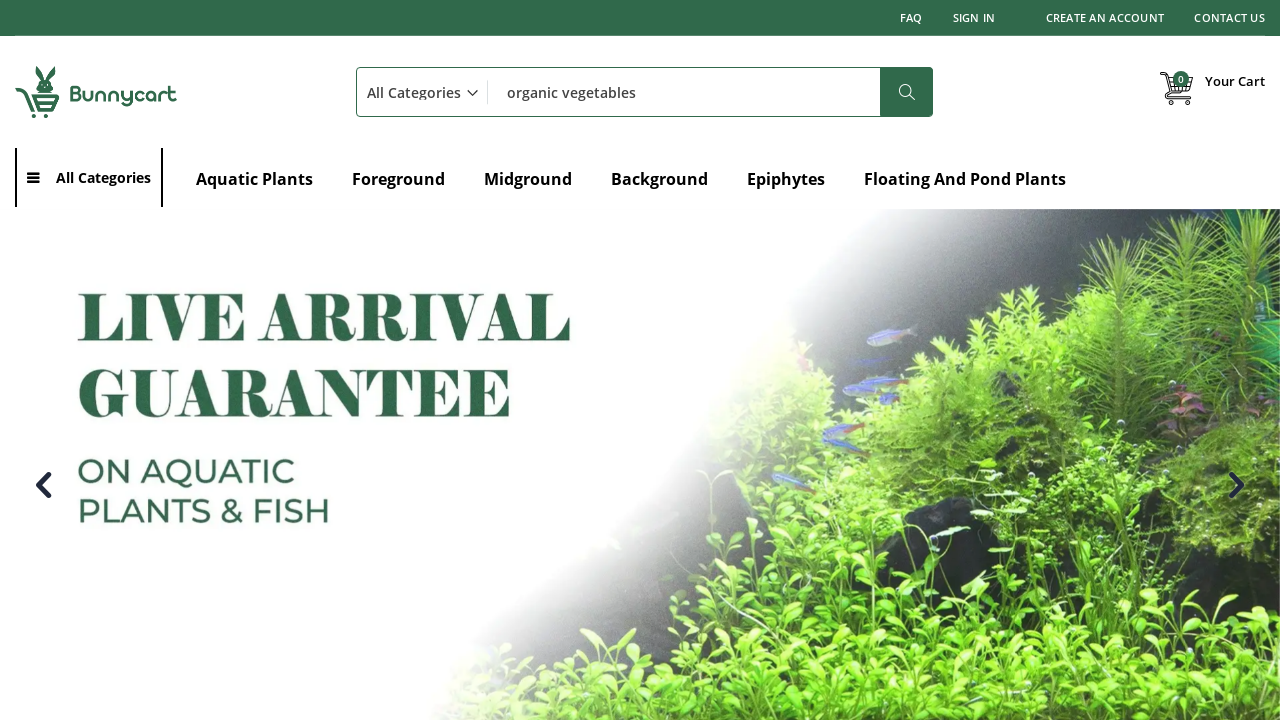

Pressed Enter to submit search on #search
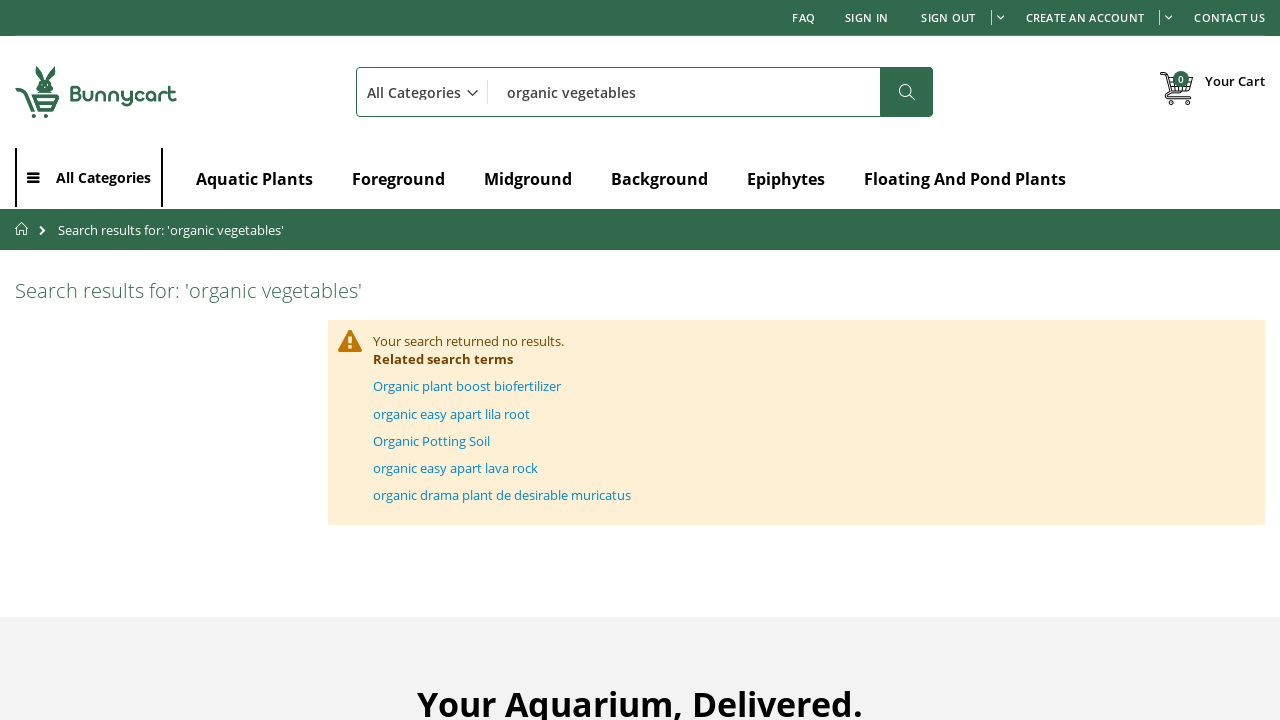

Search results page loaded with correct URL containing 'organic+vegetables'
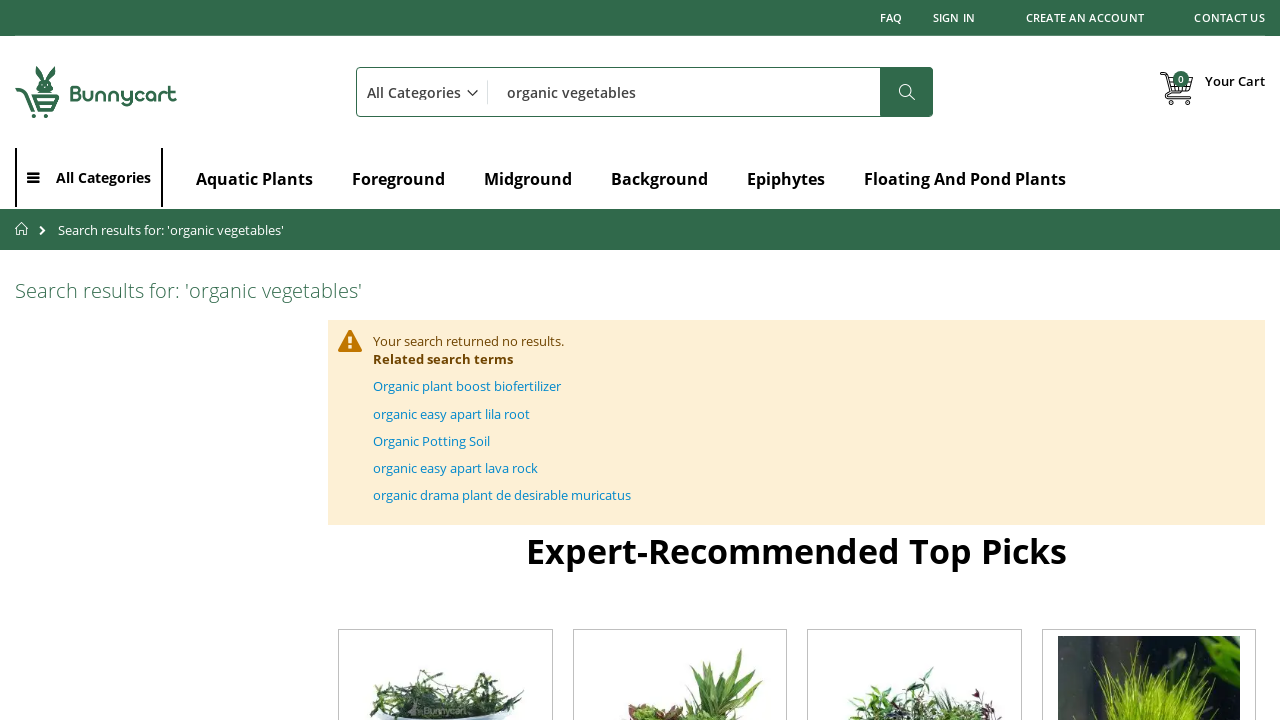

Page heading element loaded
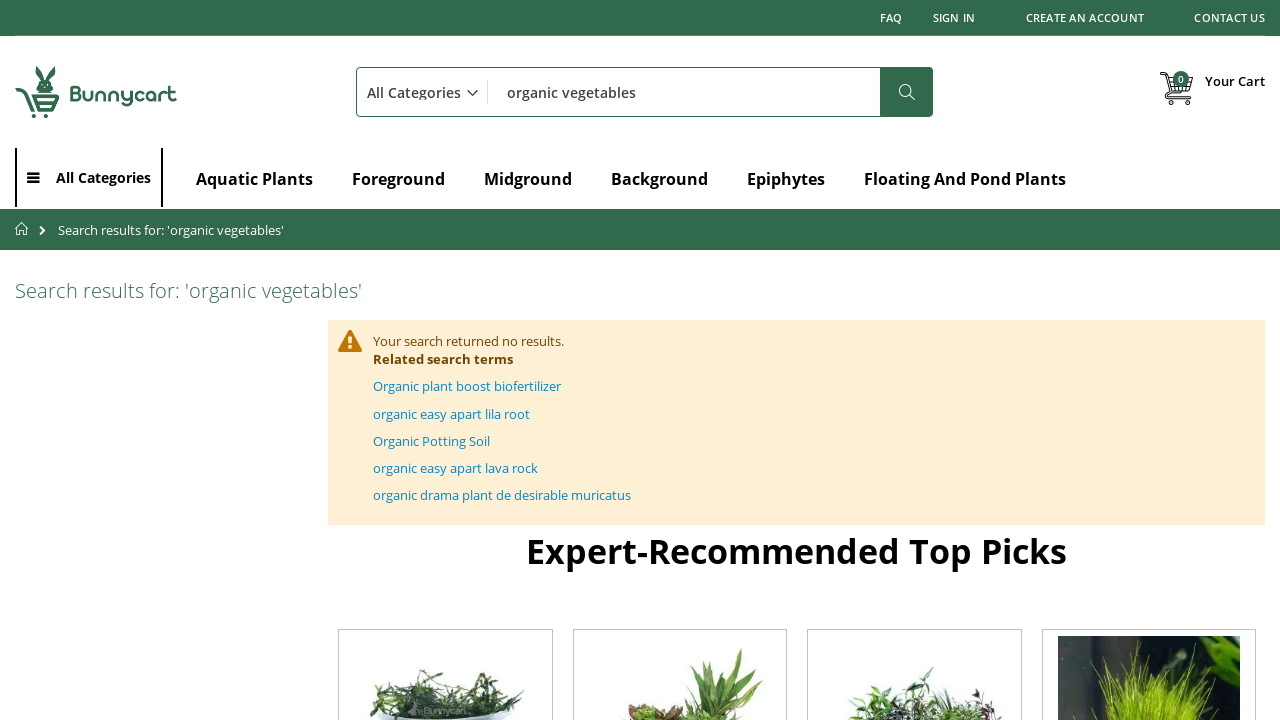

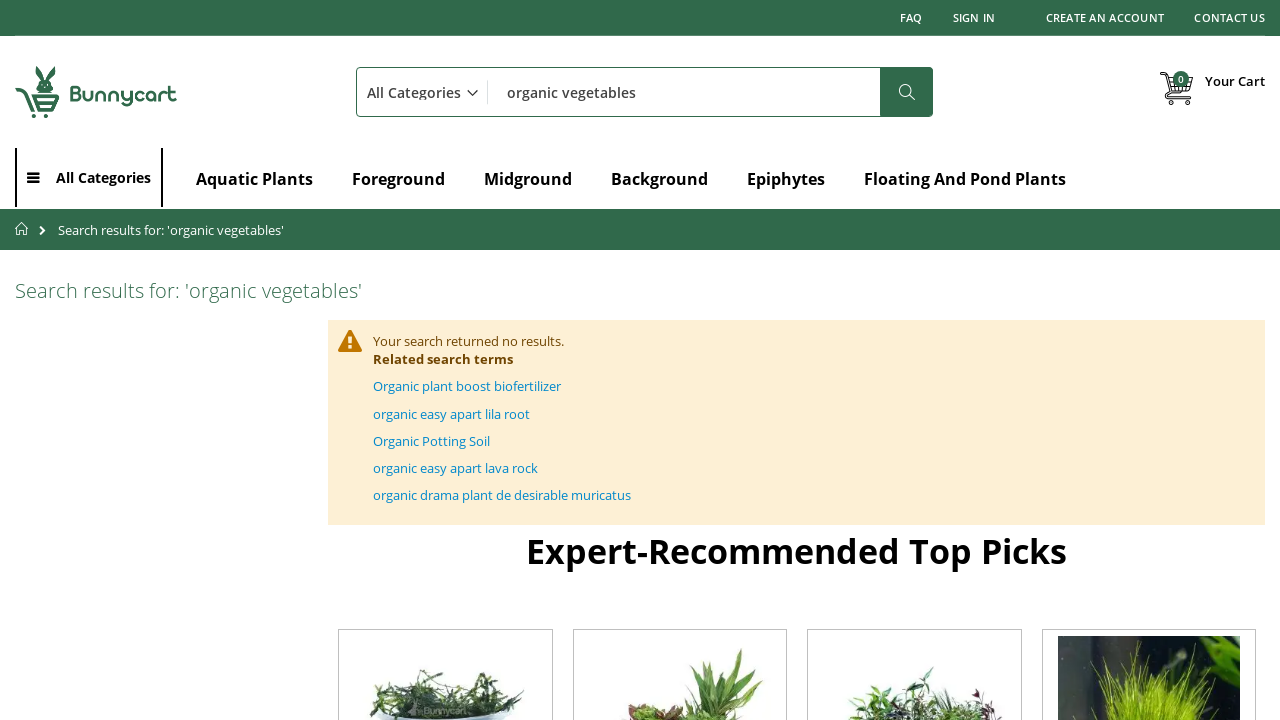